Tests interaction with a button that has a dynamic ID on the UI Testing Playground by sending a key press to it

Starting URL: http://uitestingplayground.com/dynamicid

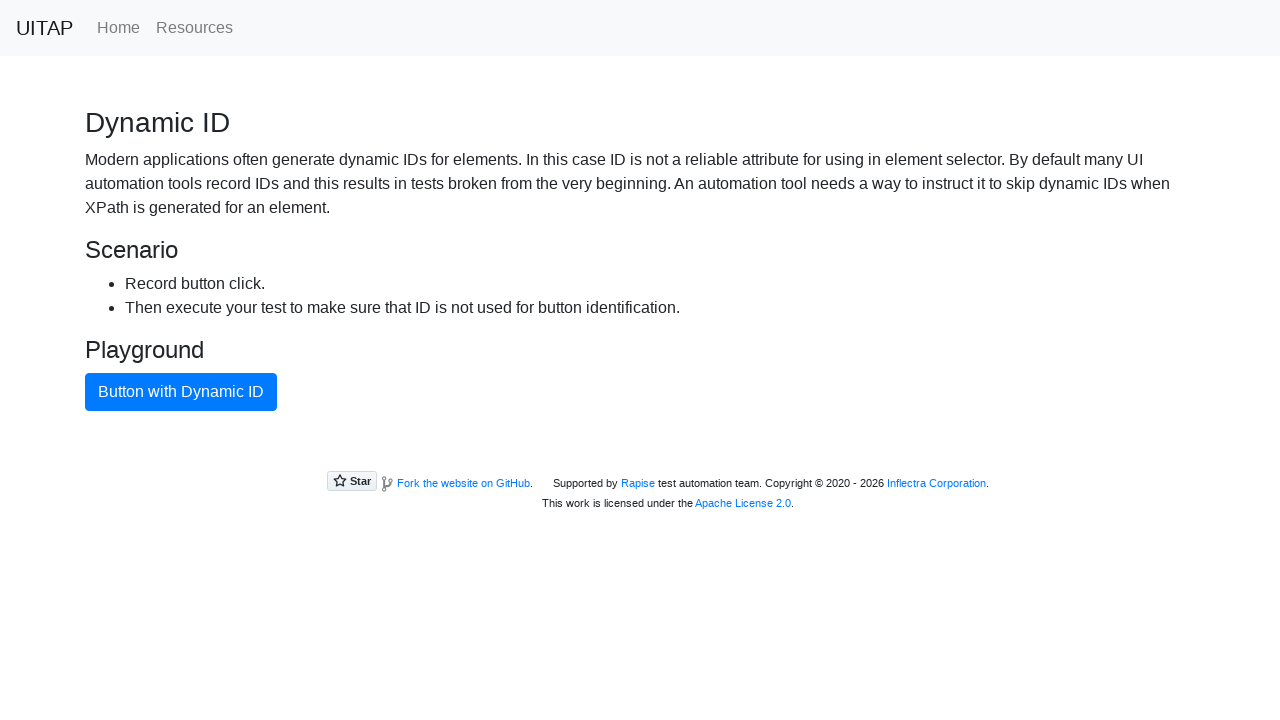

Located primary button with dynamic ID on Dynamic ID test page
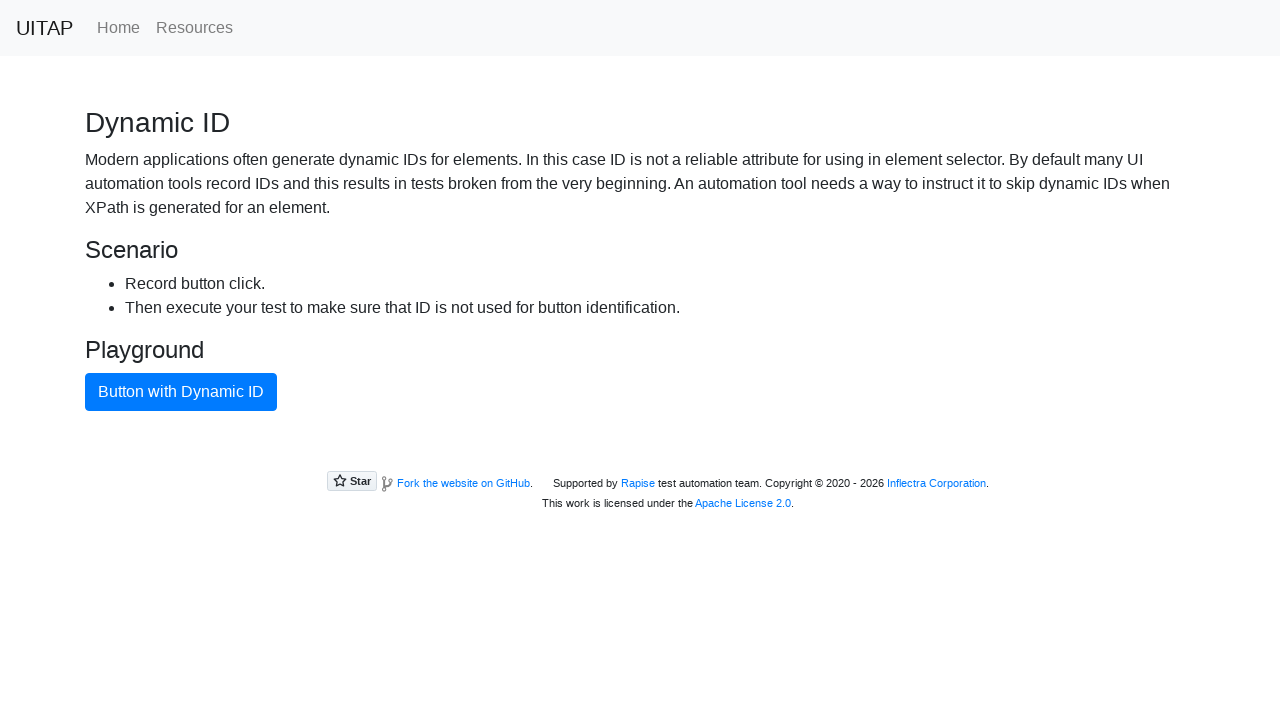

Sent '+' key press to primary button on button[type='button'].btn-primary
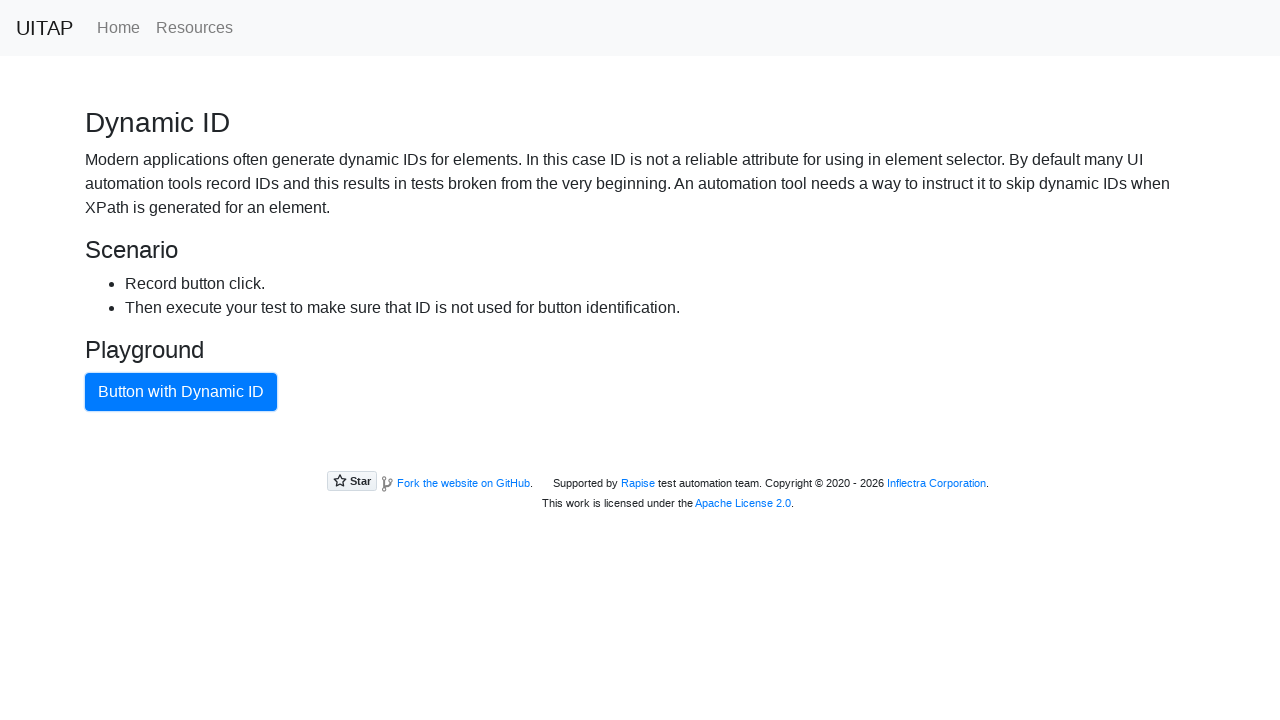

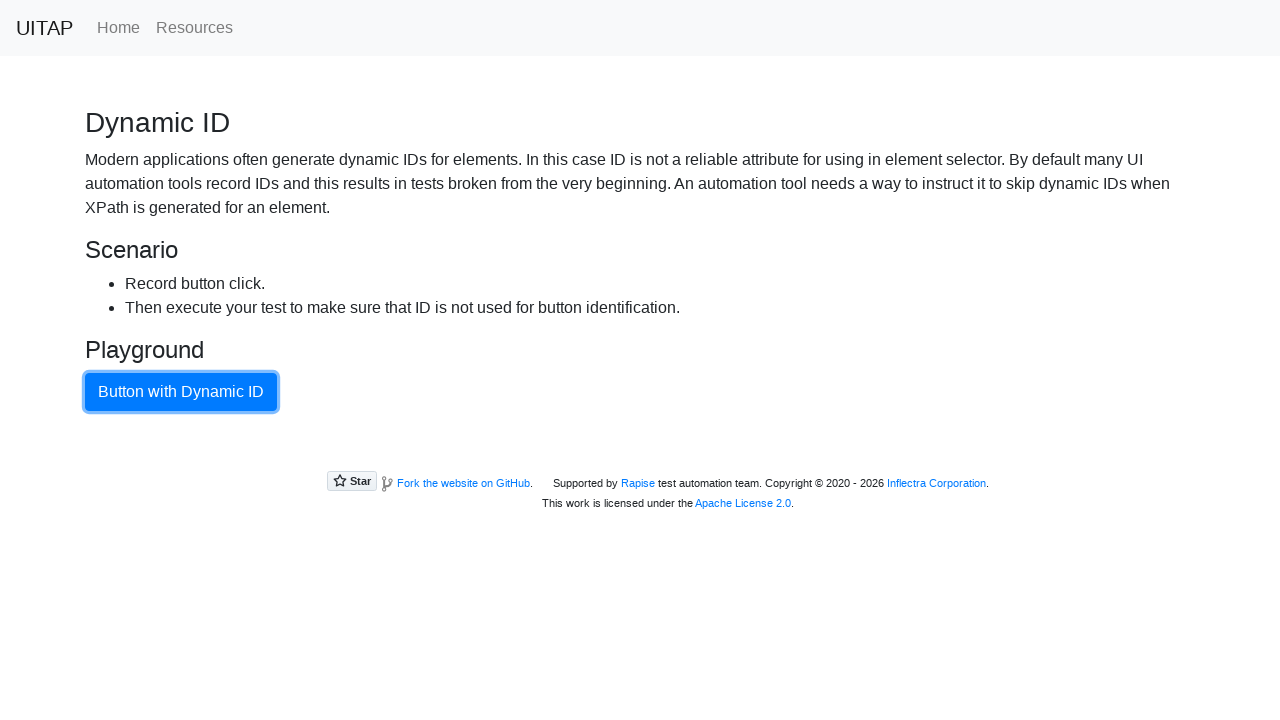